Navigates to Jupiter Money contact page and scrolls to the bottom to ensure the FAQ section loads properly, then verifies FAQ elements are visible.

Starting URL: https://jupiter.money/contact/

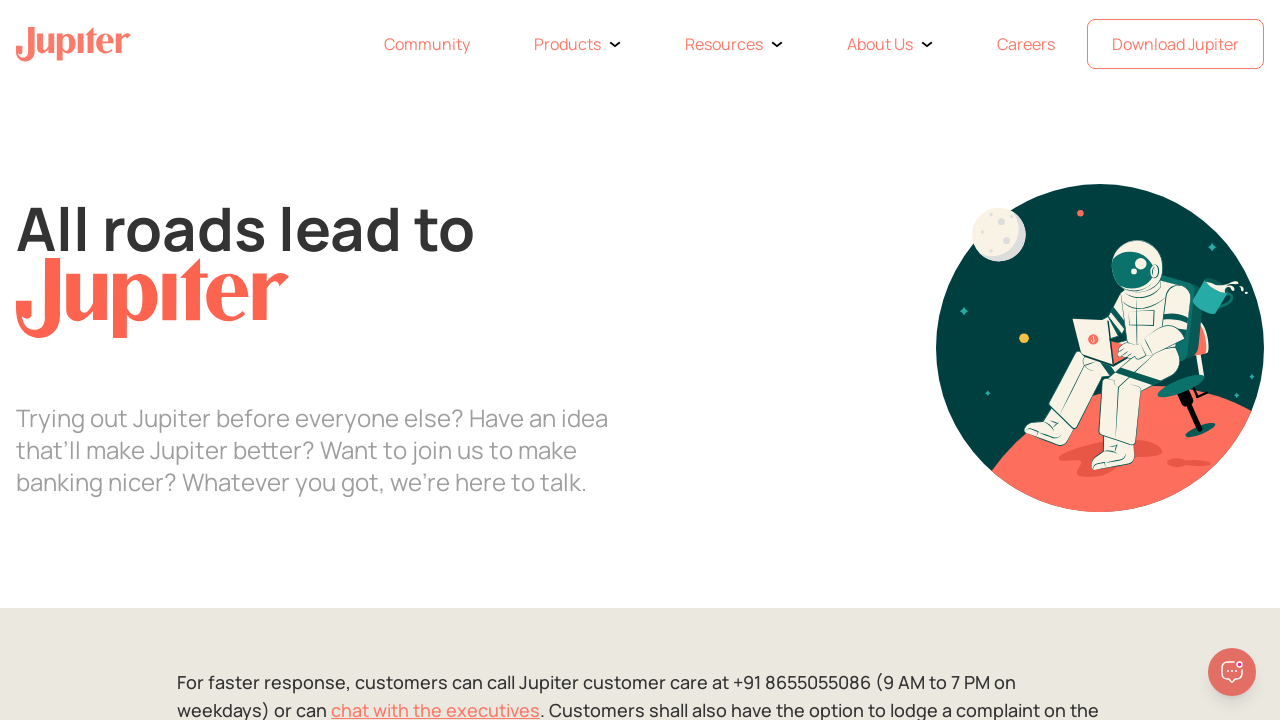

Waited for page to load with networkidle state
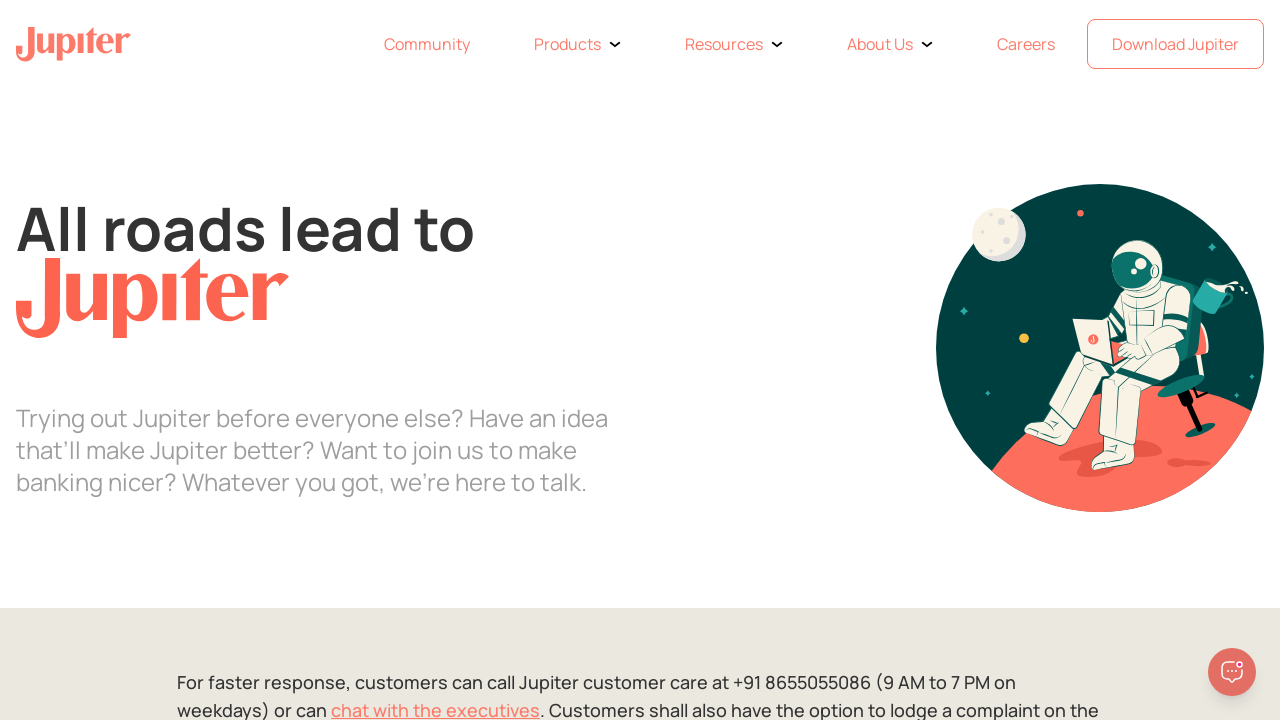

Scrolled to bottom of page to load all content
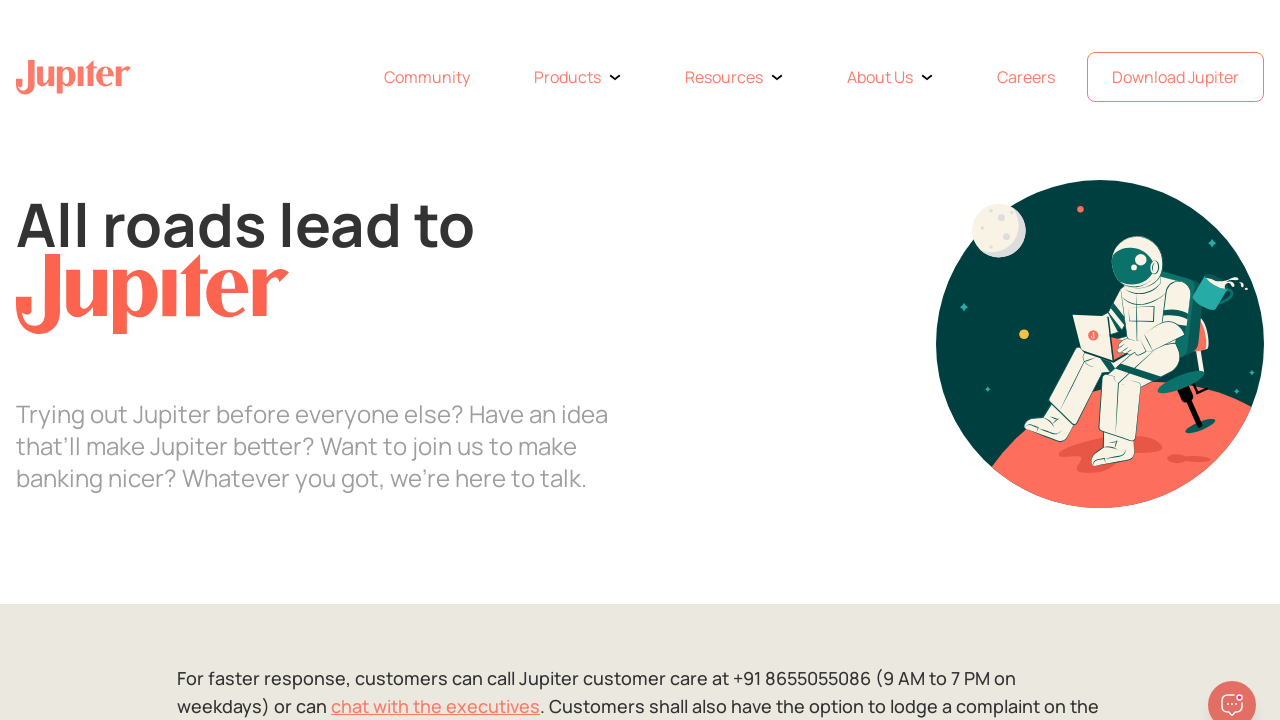

FAQ list section became visible
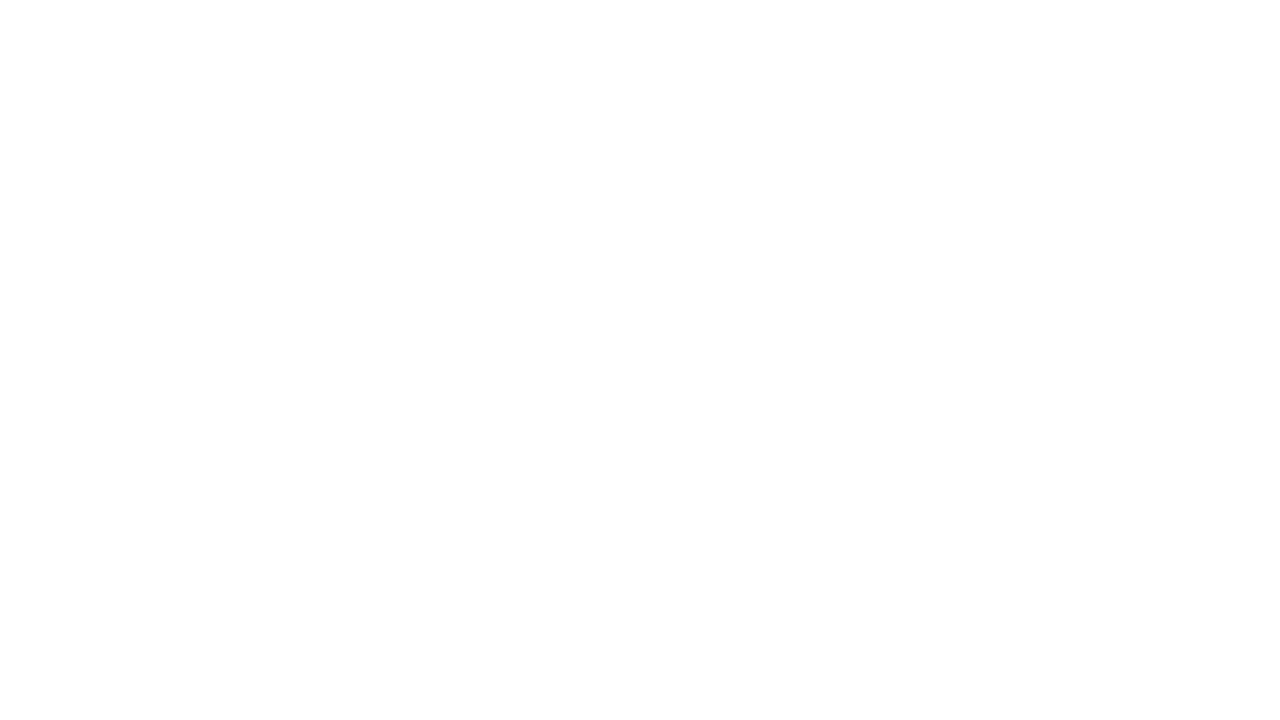

FAQ item buttons are present and accessible
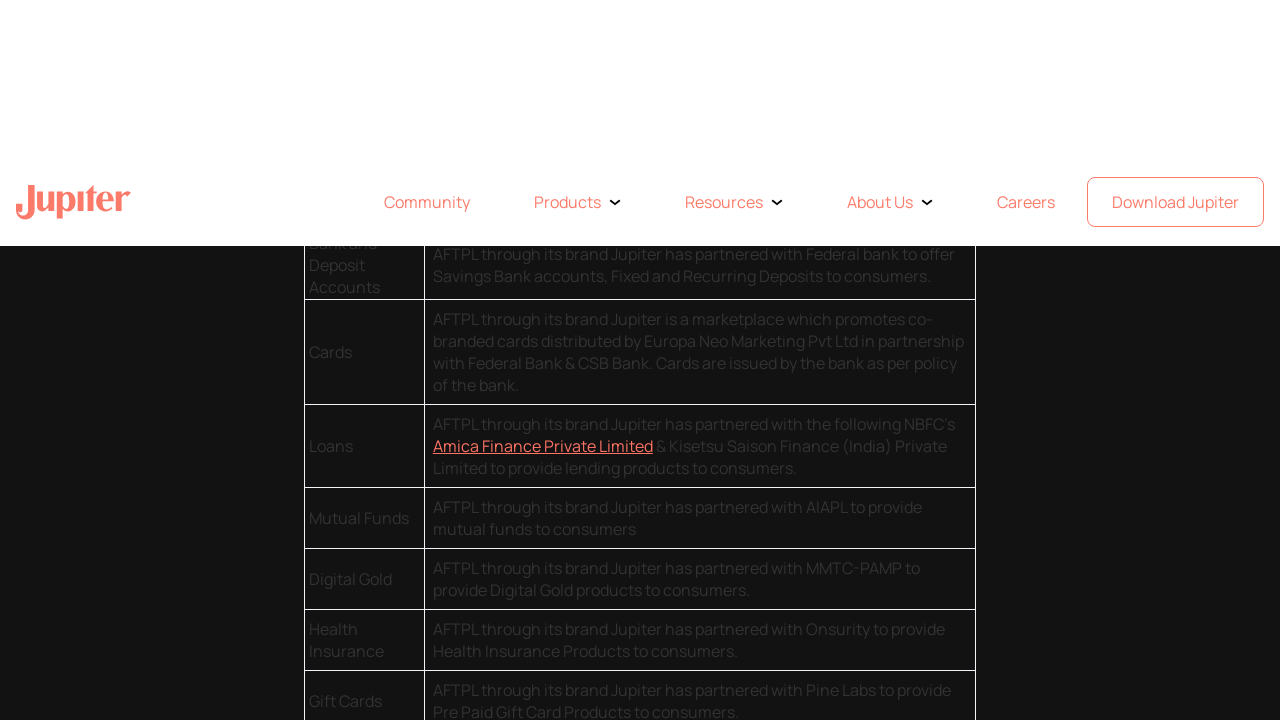

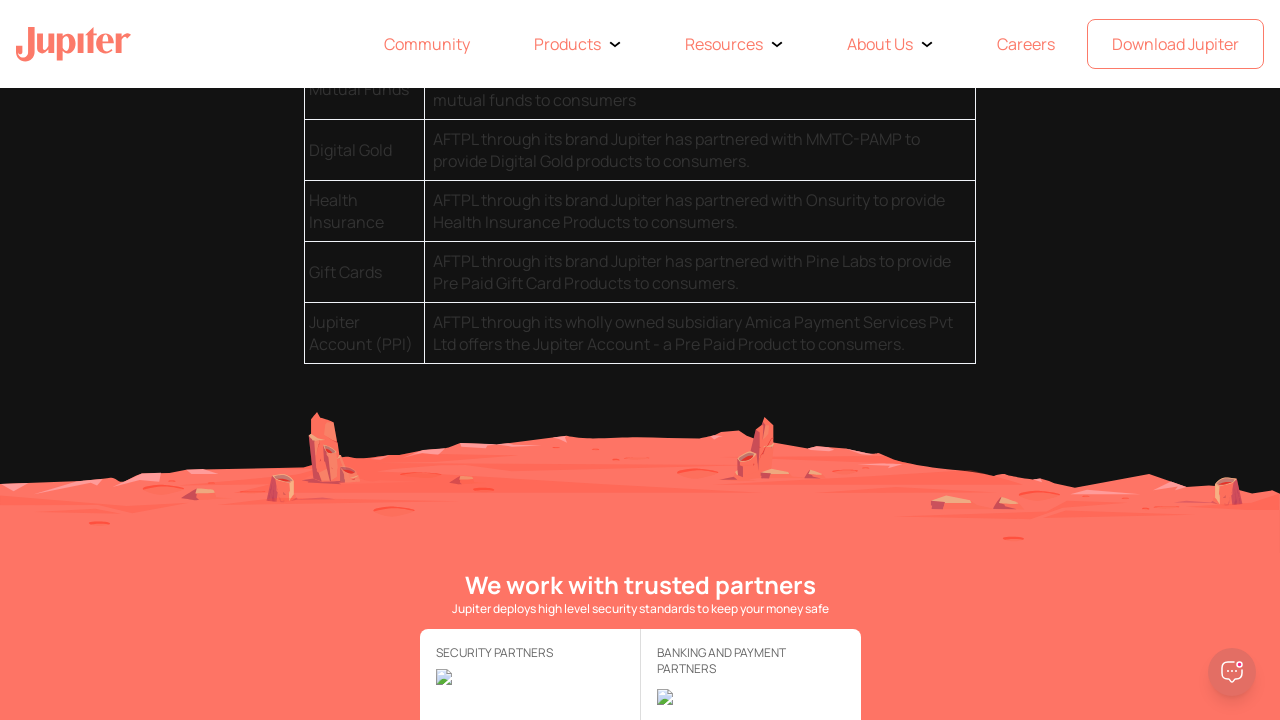